Tests a registration form by filling in first name, last name, and email fields, then submitting and verifying the success message.

Starting URL: http://suninjuly.github.io/registration1.html

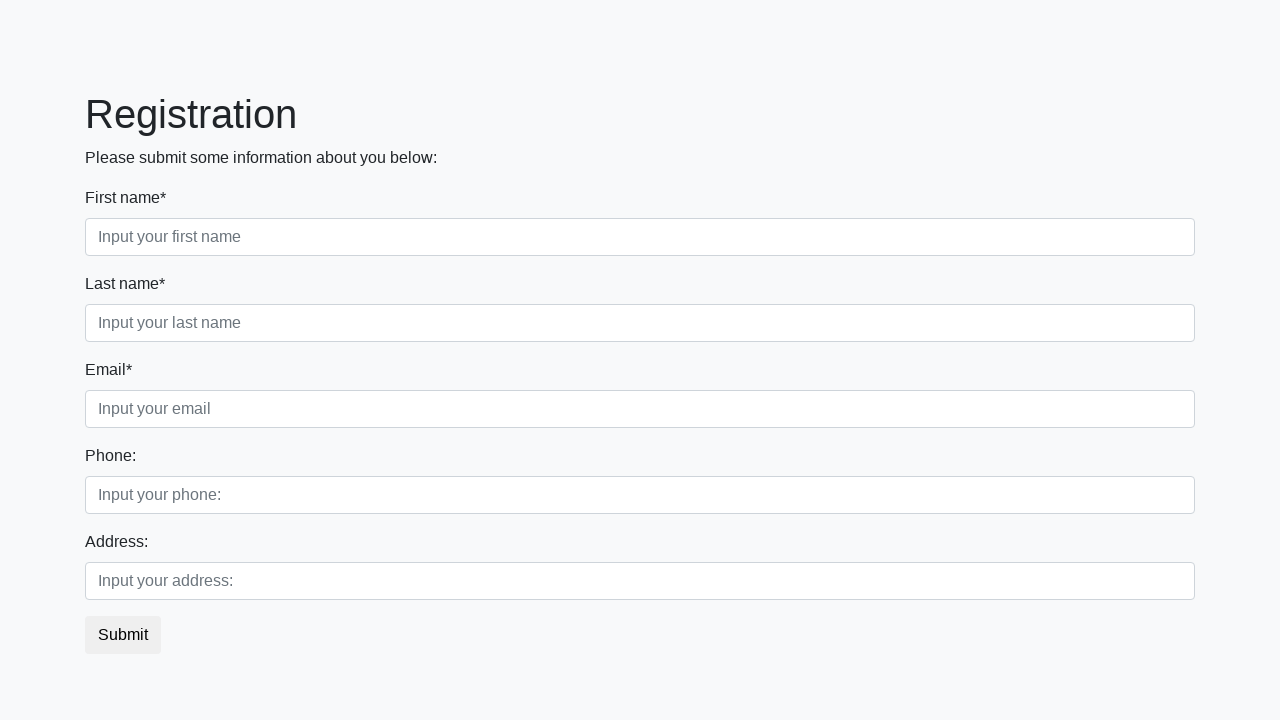

Navigated to registration form page
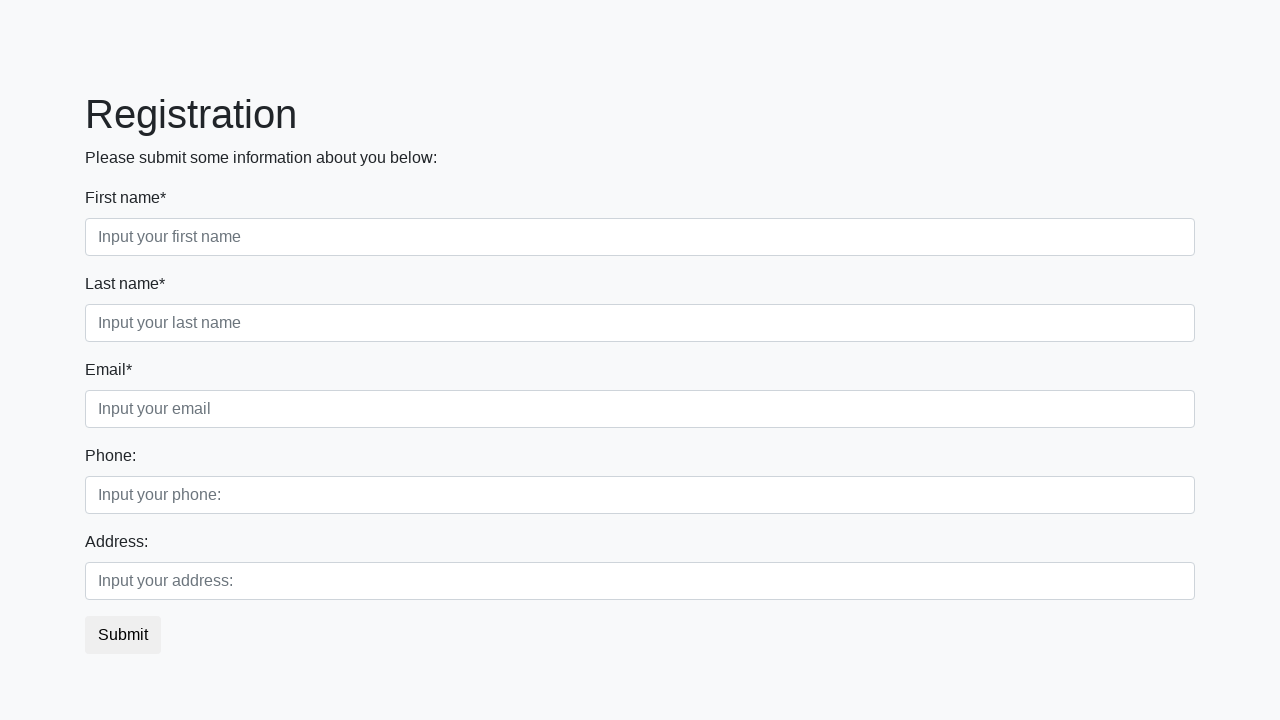

Filled first name field with 'Ivan' on [class='form-control first']
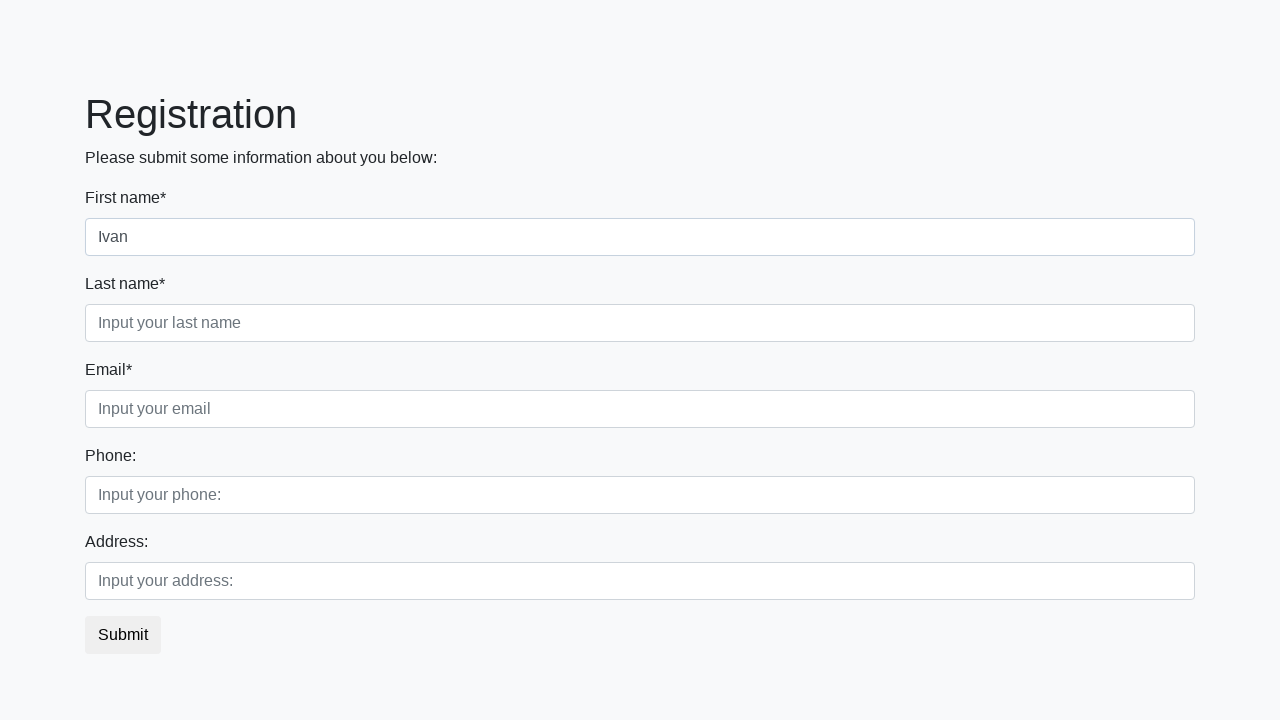

Filled last name field with 'Petrov' on [class='form-control second']
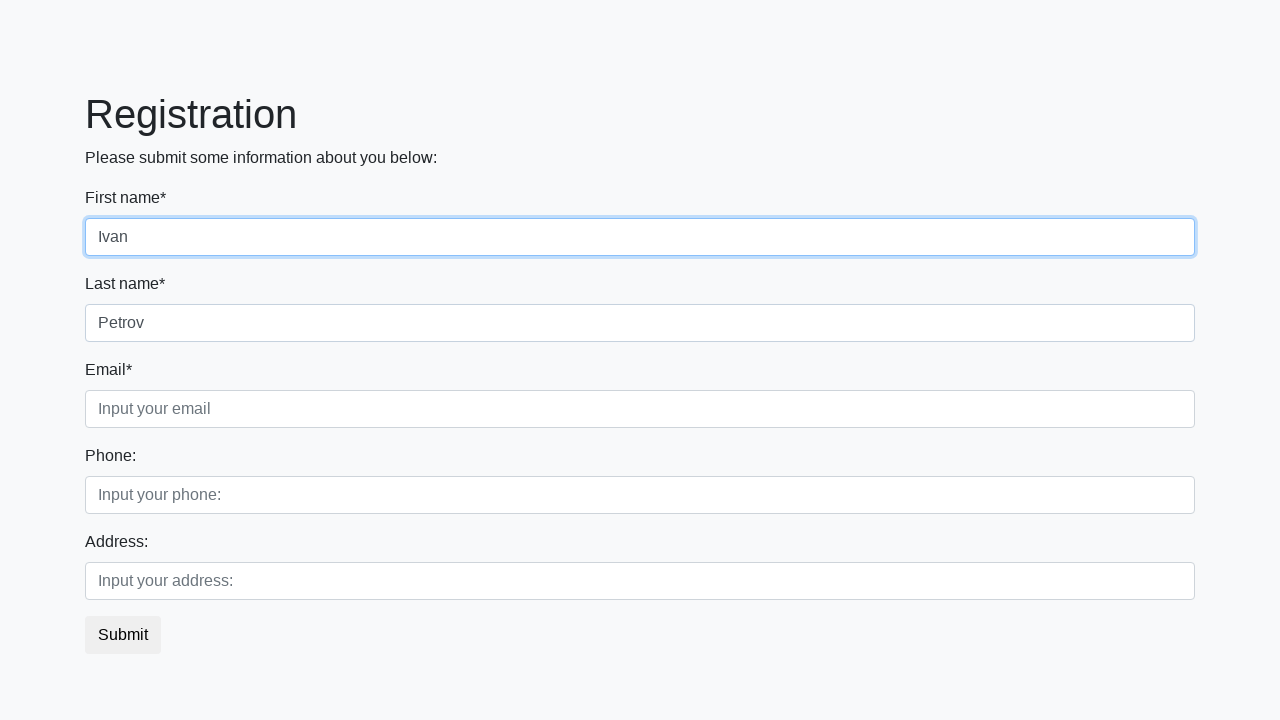

Filled email field with 'mail@mail.net' on [class='form-control third']
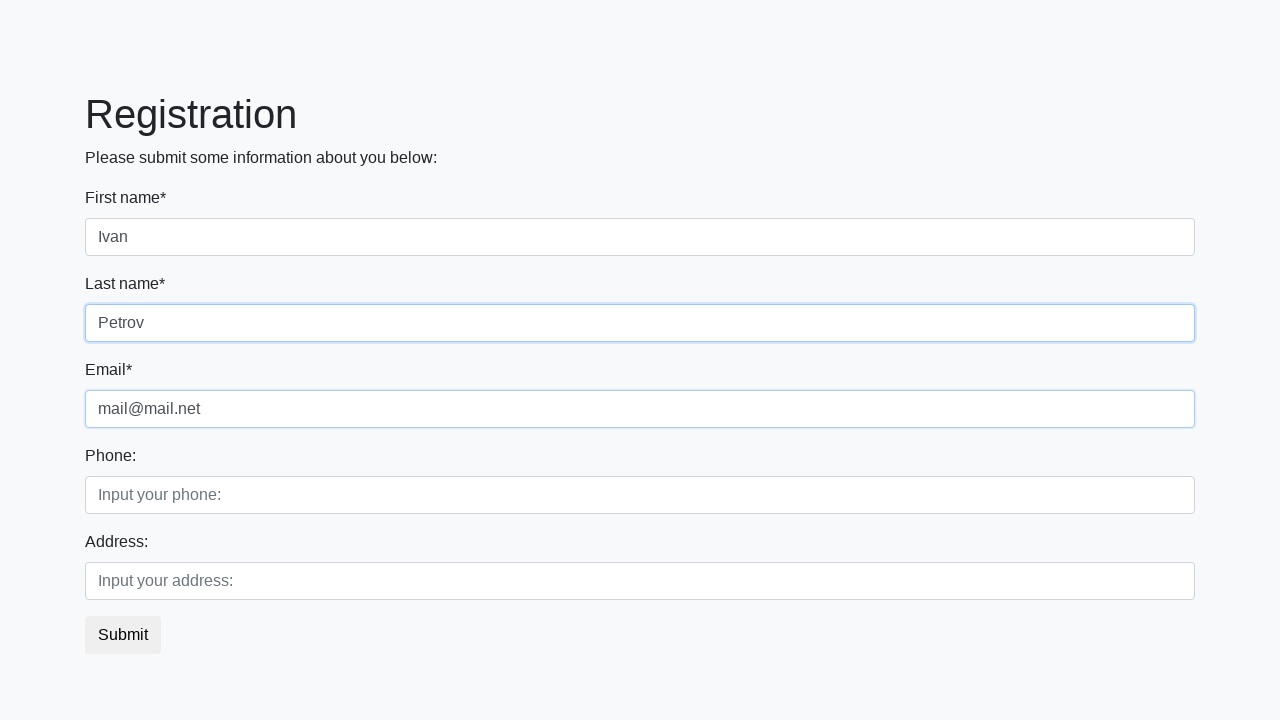

Clicked submit button to register at (123, 635) on button.btn
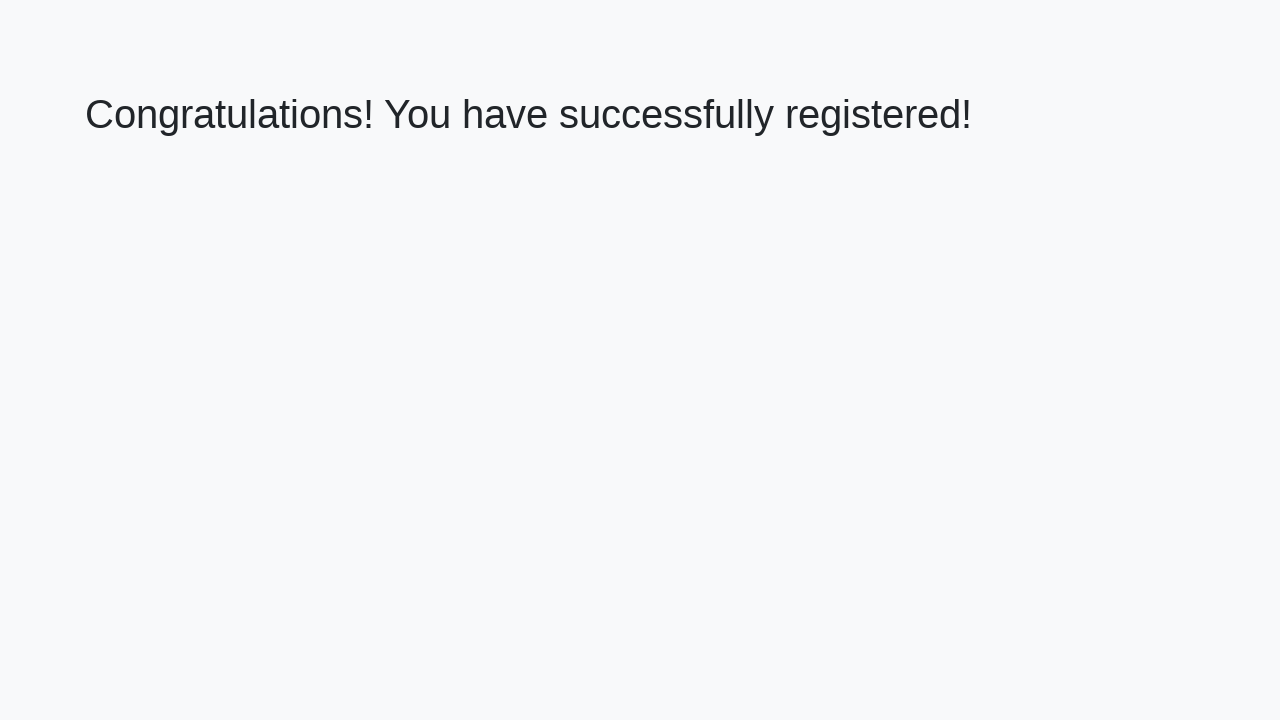

Success message appeared on page
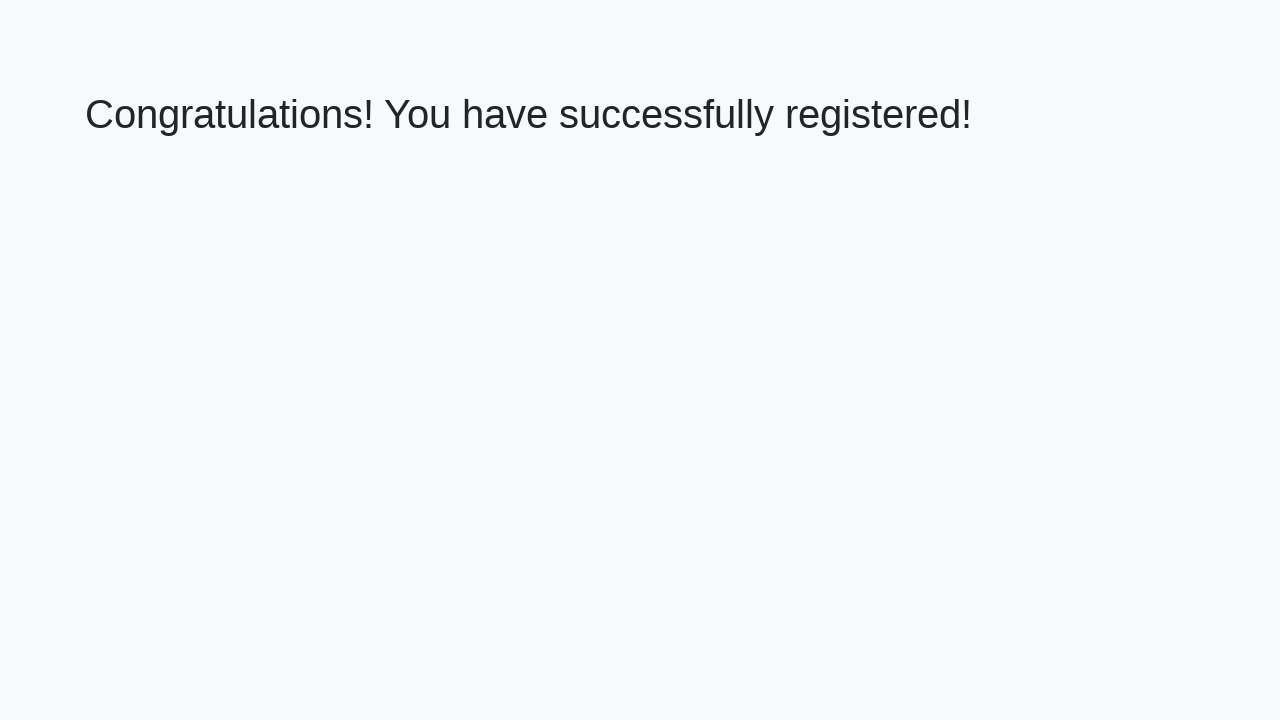

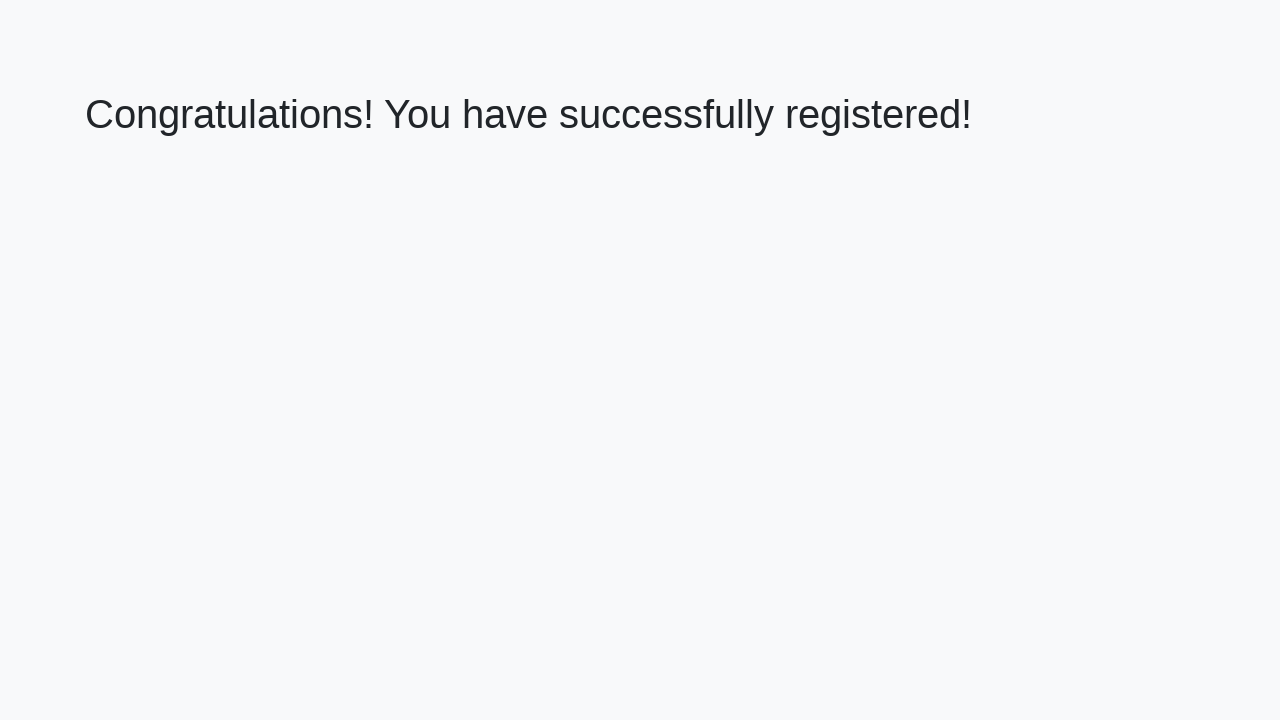